Navigates to the automation practice page and verifies the table structure by checking that rows and columns exist in the courses table.

Starting URL: https://rahulshettyacademy.com/AutomationPractice/

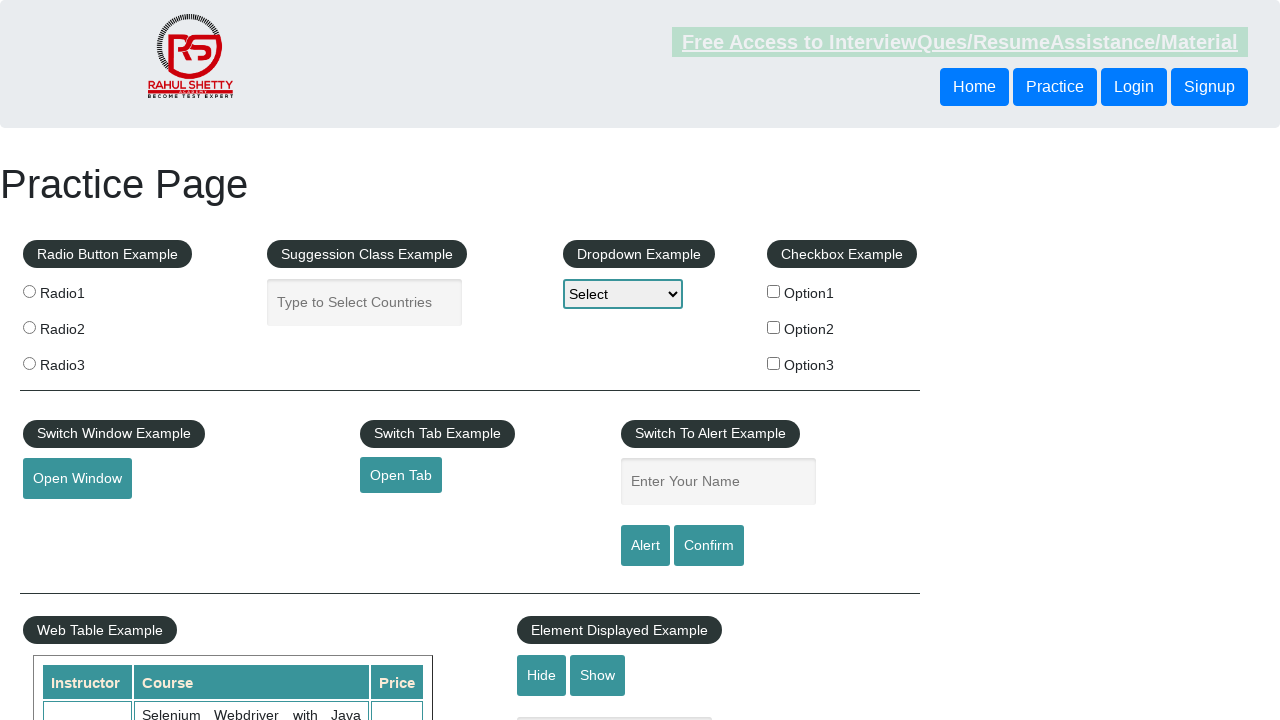

Navigated to automation practice page
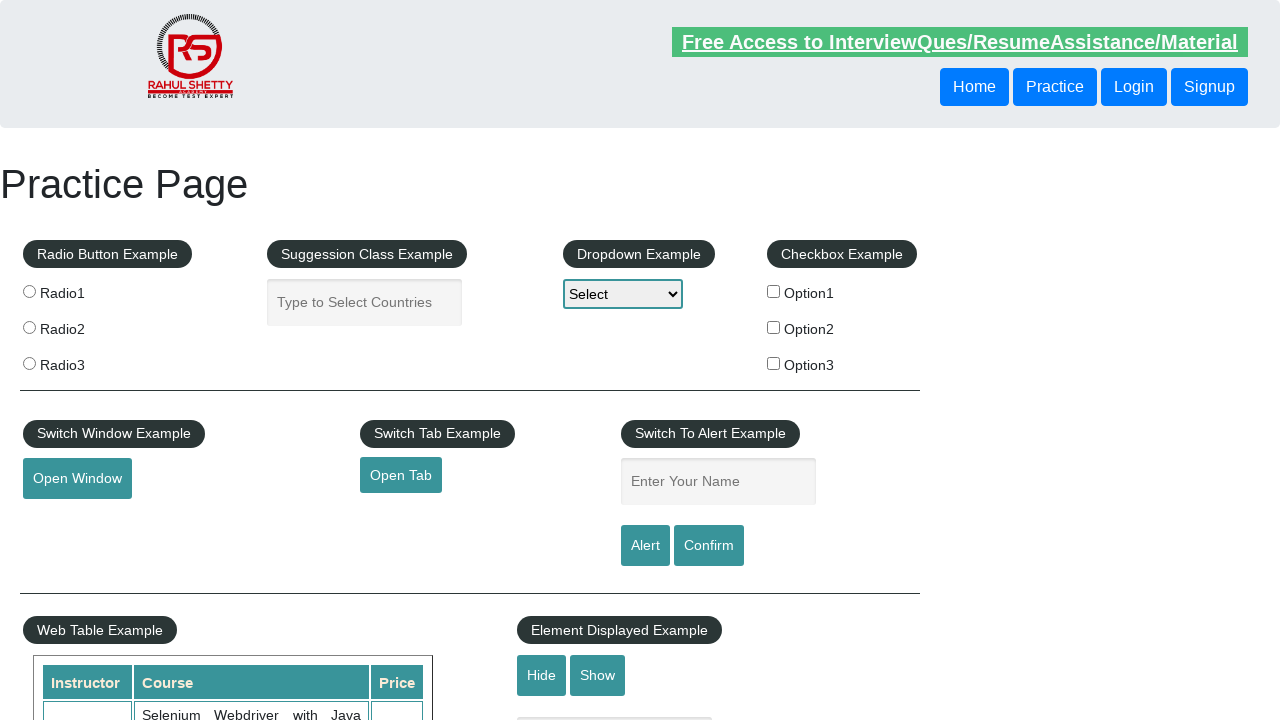

Courses table loaded and visible
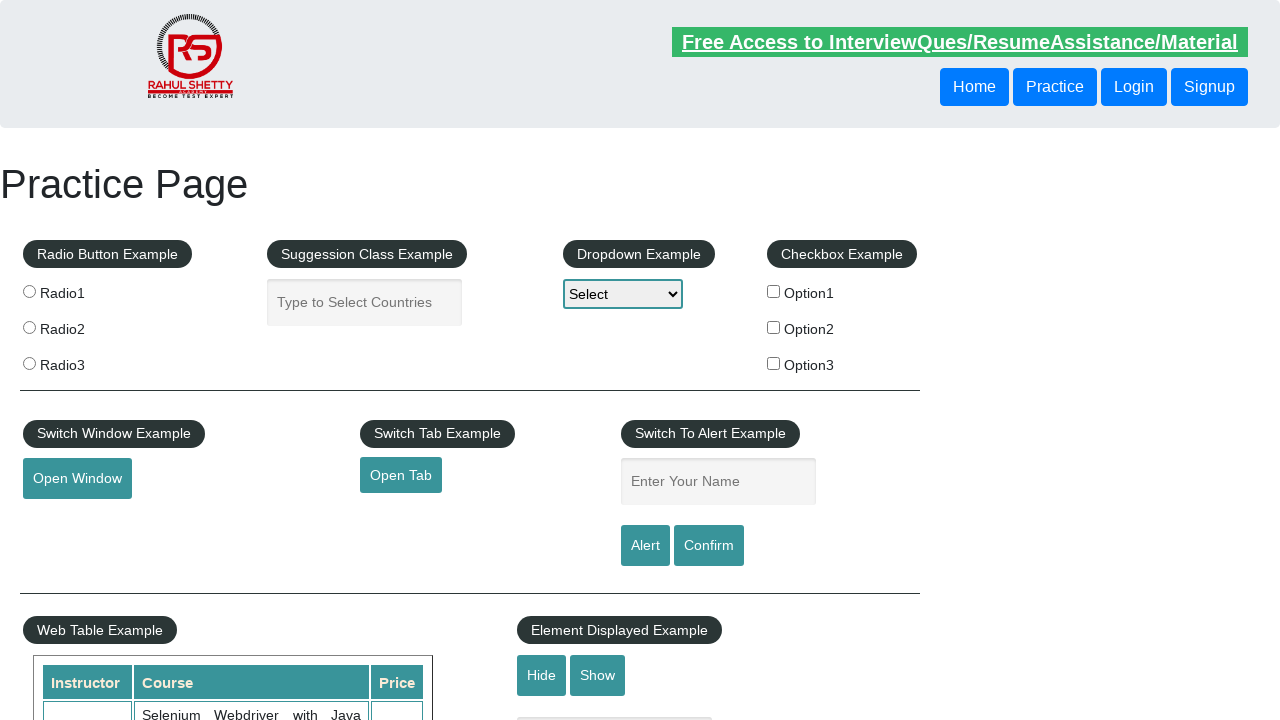

Found 11 rows in courses table
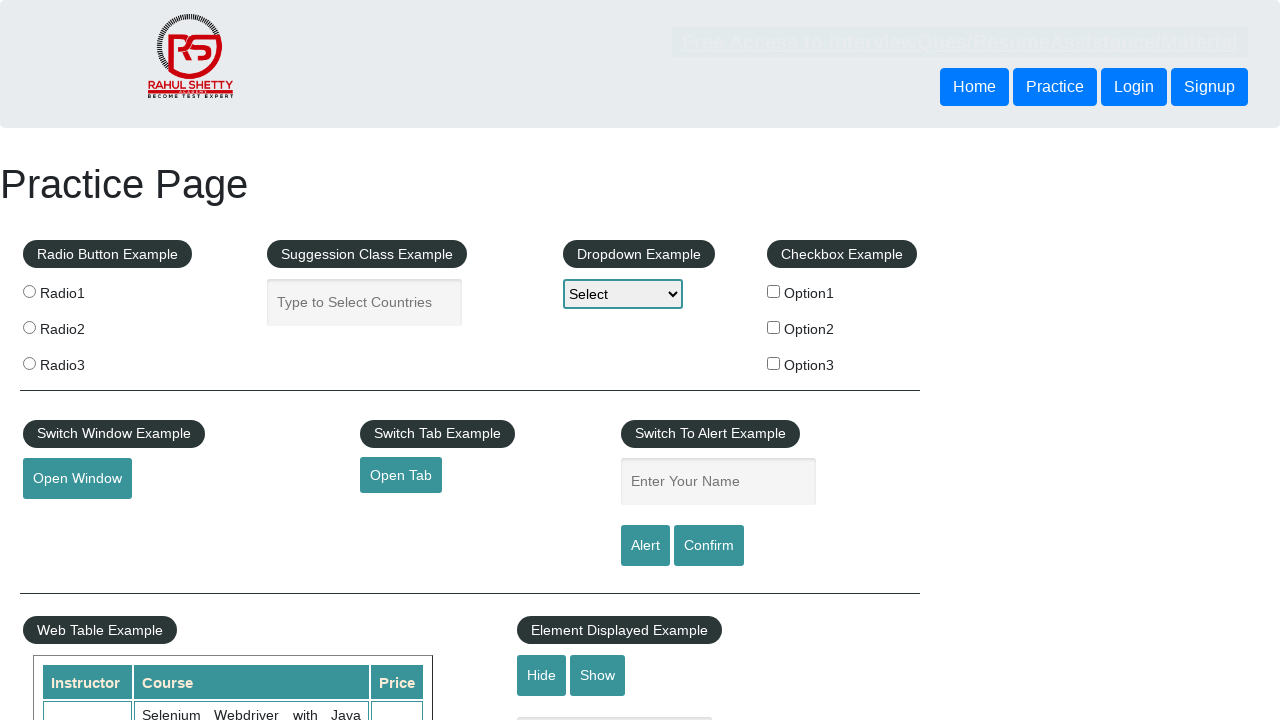

Verified that table has at least one row
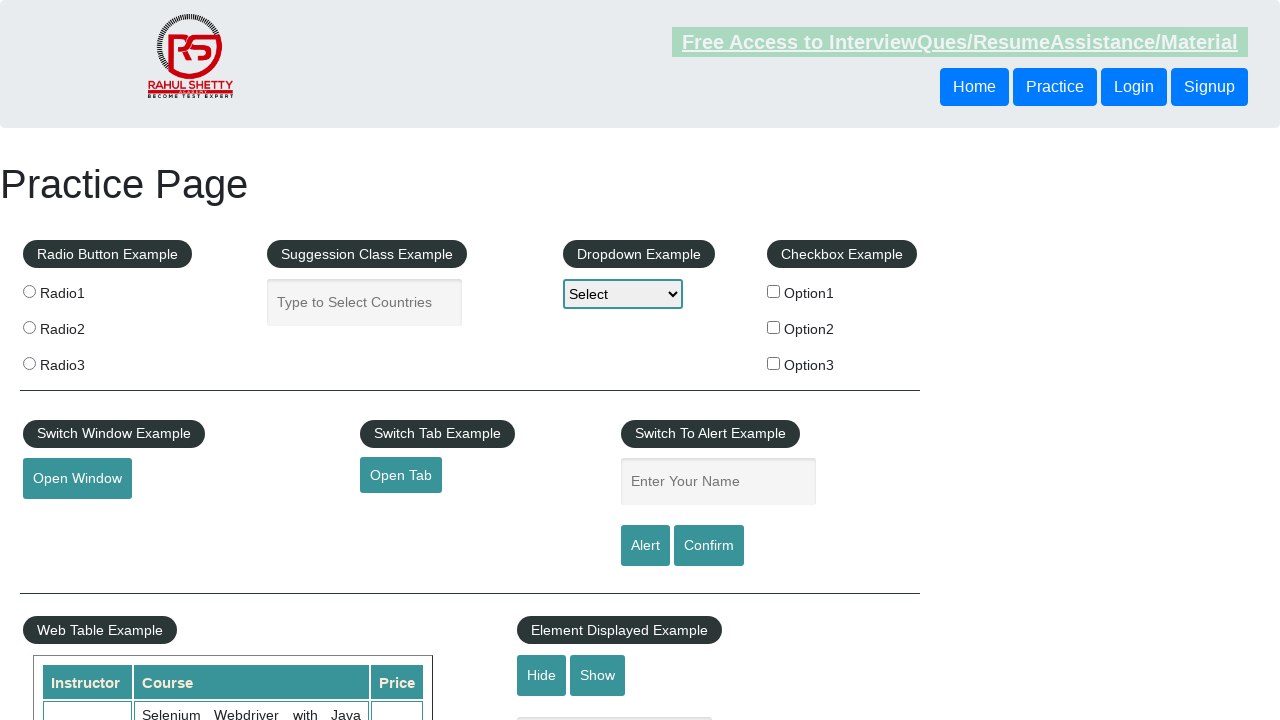

Found 3 columns in courses table
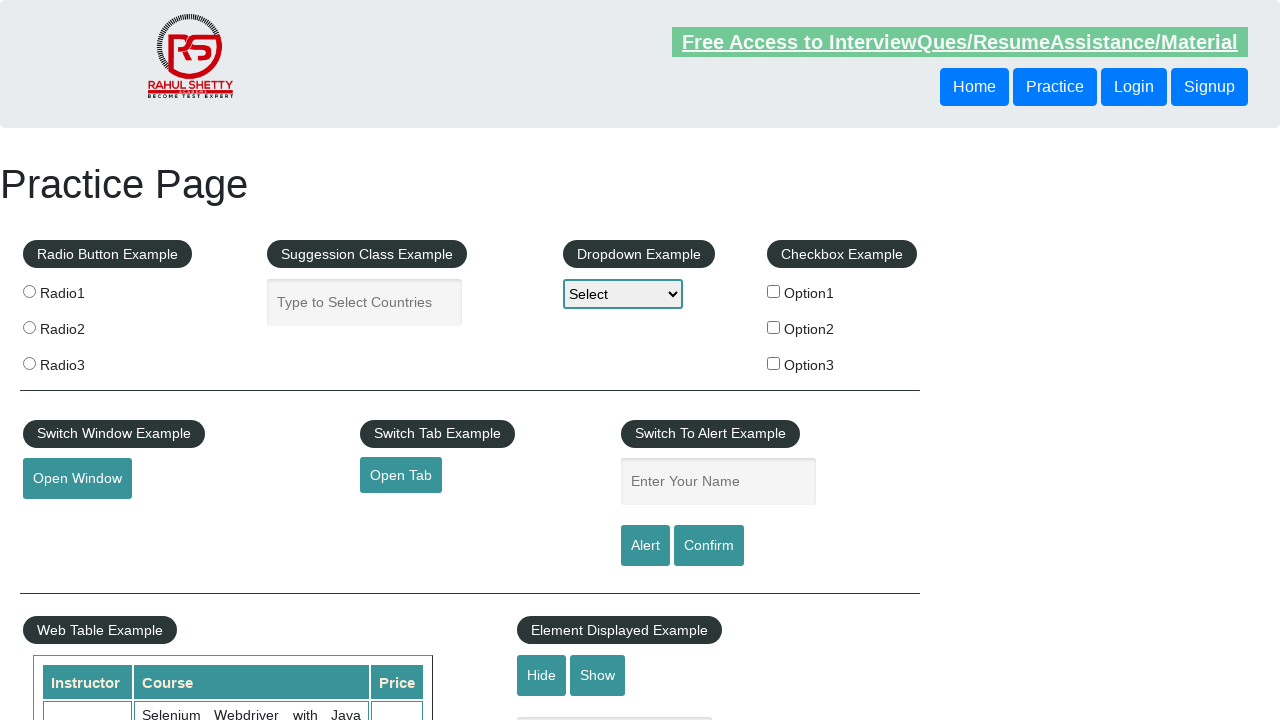

Verified that table has at least one column
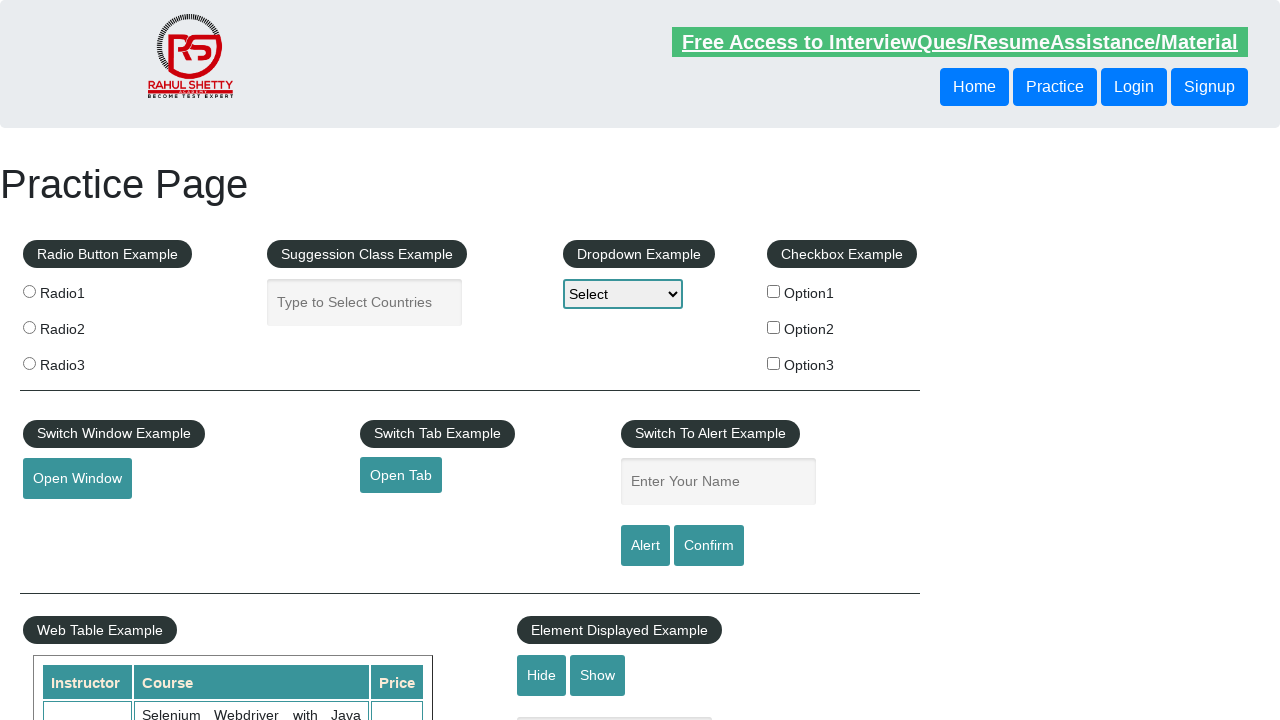

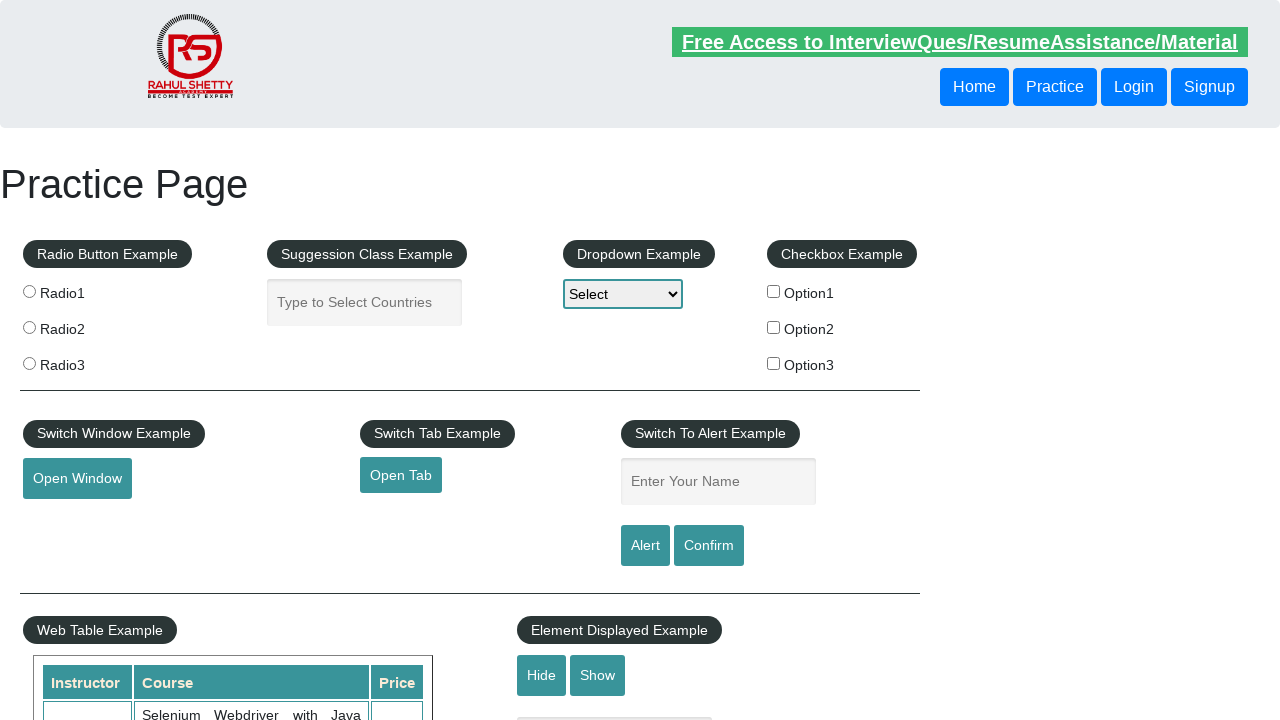